Tests iframe interaction by switching to iframe, filling a text field, clicking a button, and handling an alert

Starting URL: http://antoniotrindade.com.br/treinoautomacao/elementsweb.html

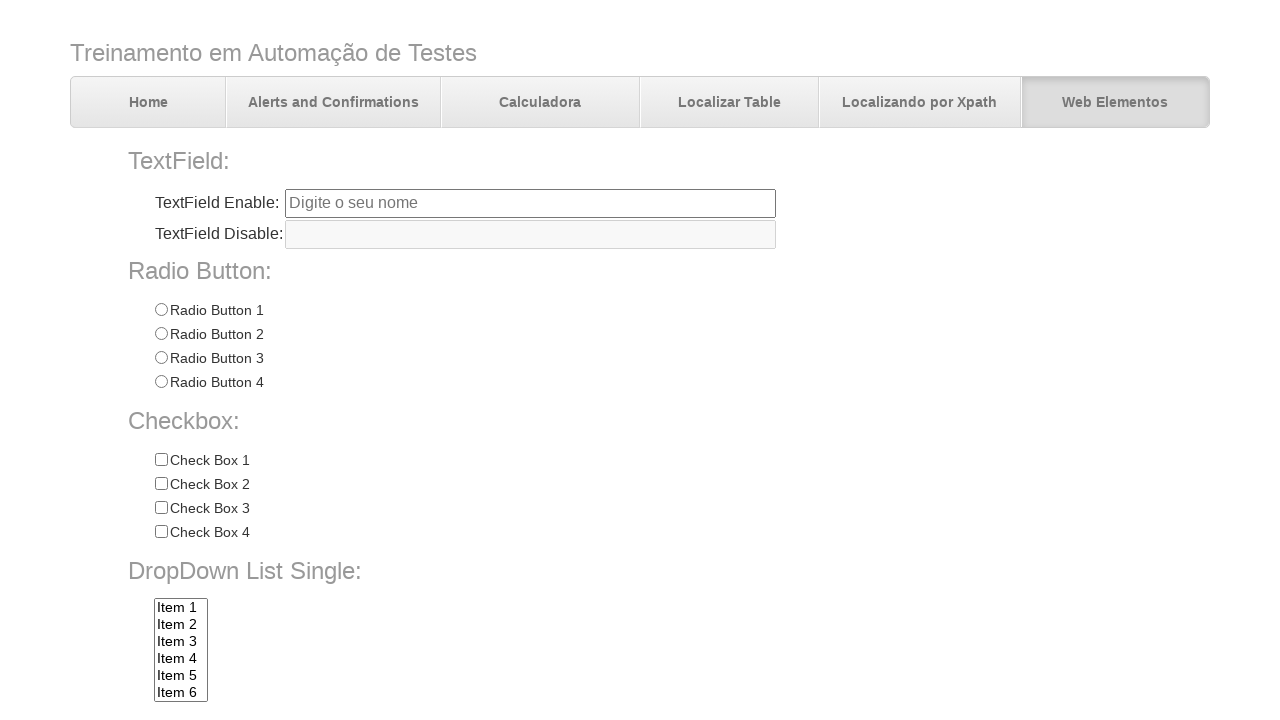

Located the first iframe on the page
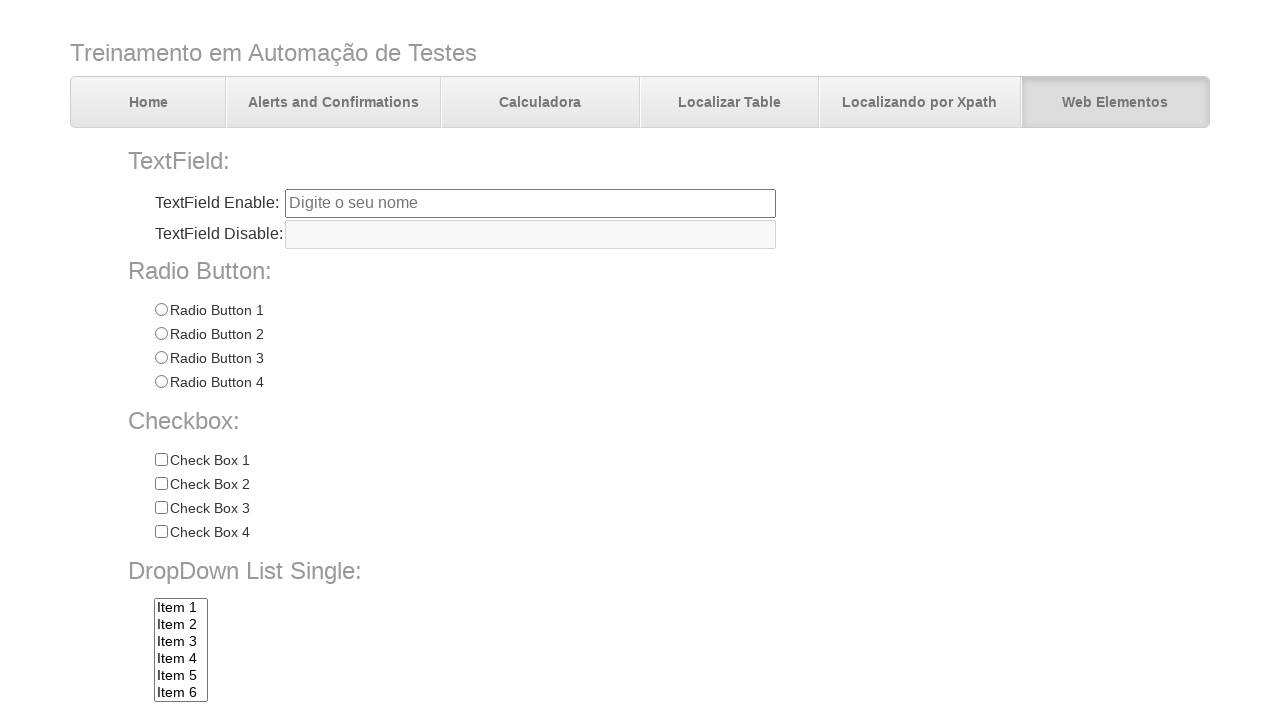

Filled text field inside iframe with 'Hello iframe' on iframe >> nth=0 >> internal:control=enter-frame >> #tfiframe
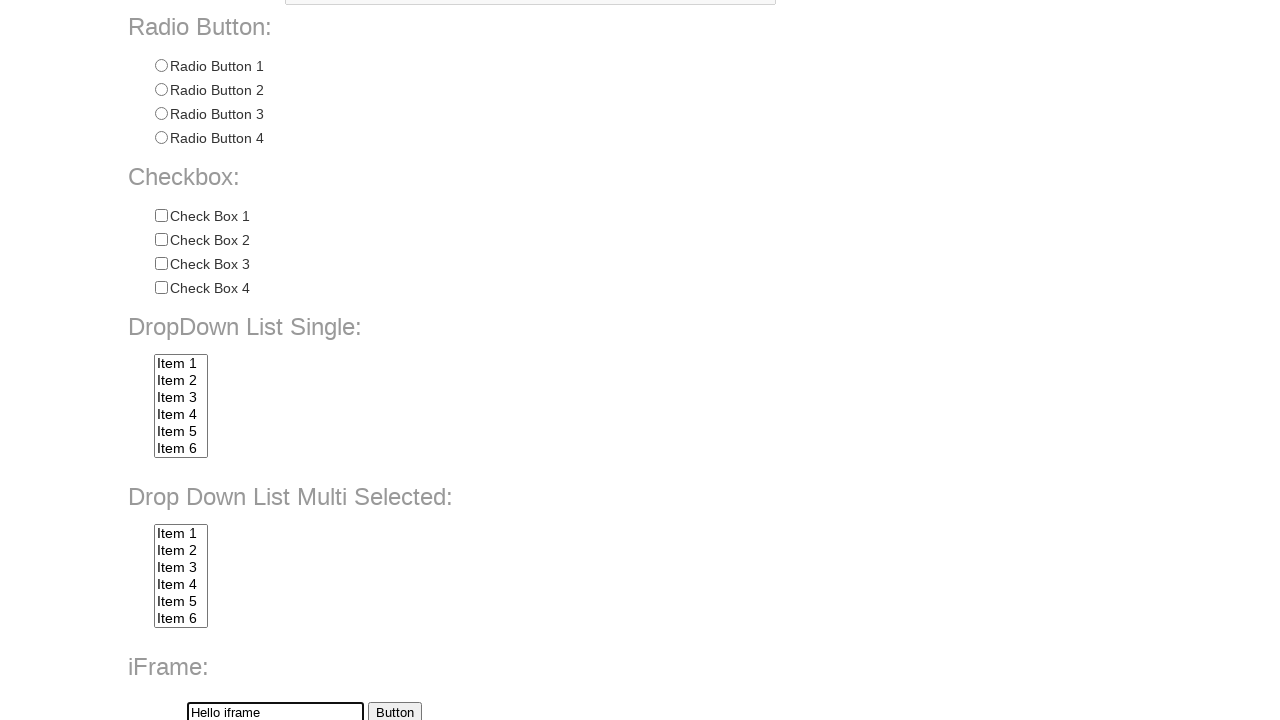

Set up dialog handler to accept alerts
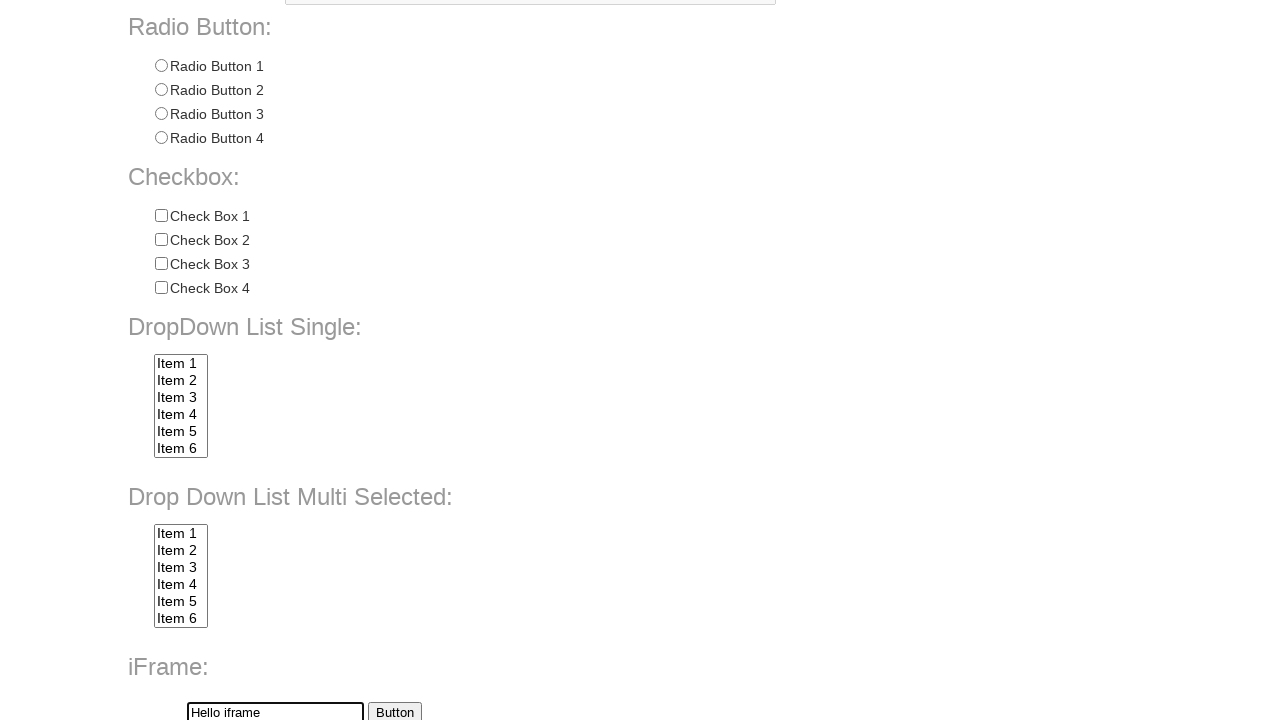

Clicked button inside iframe, triggering alert at (394, 710) on iframe >> nth=0 >> internal:control=enter-frame >> #btniframe
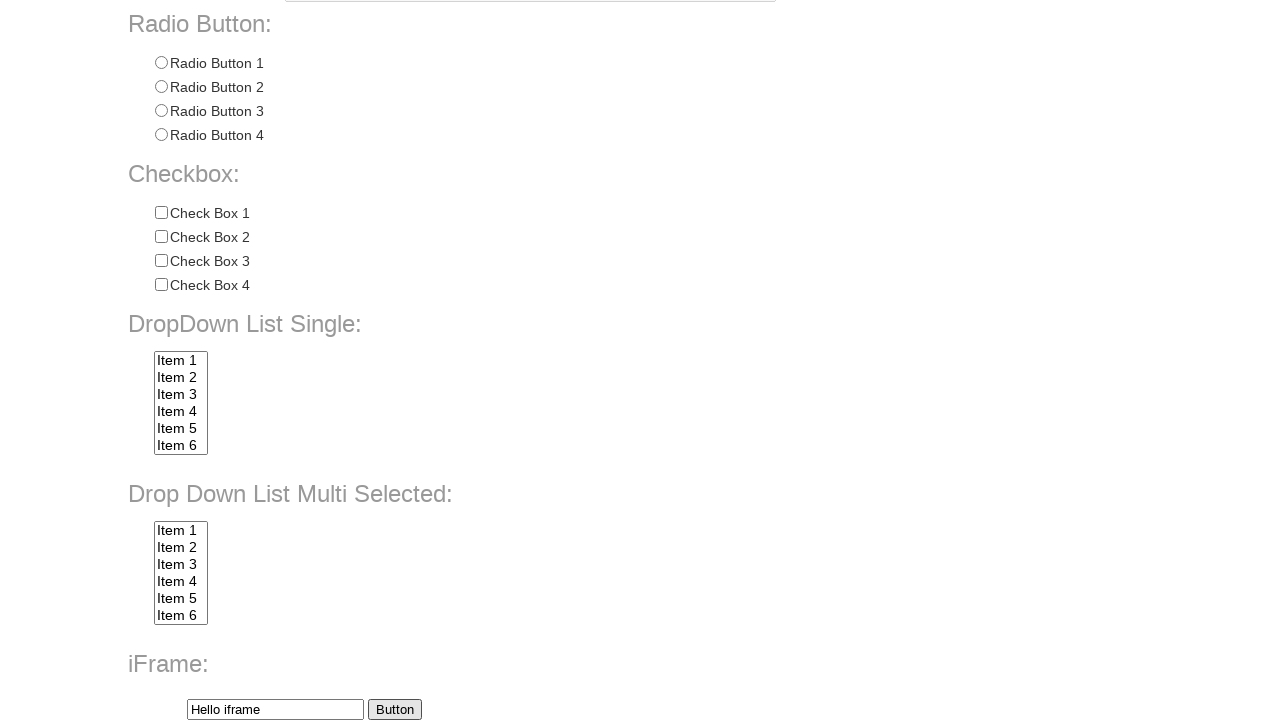

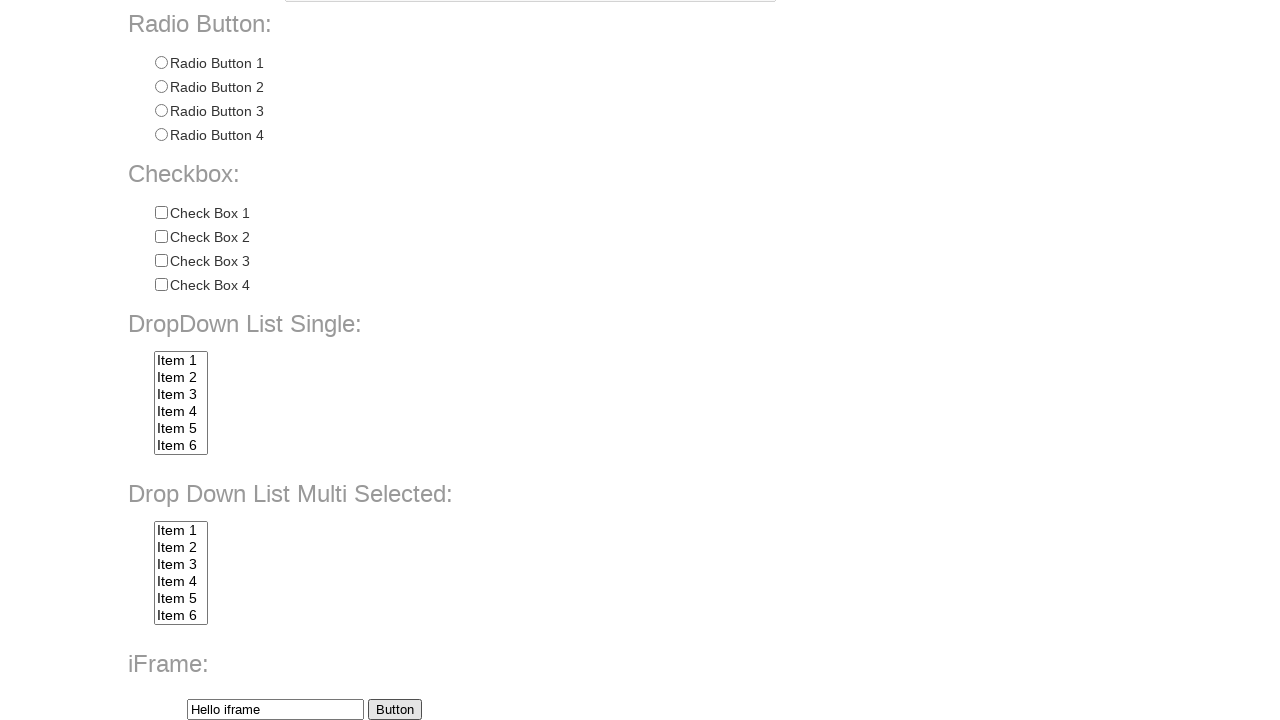